Tests multiple window handling by opening multiple tabs and switching between them

Starting URL: https://the-internet.herokuapp.com/windows

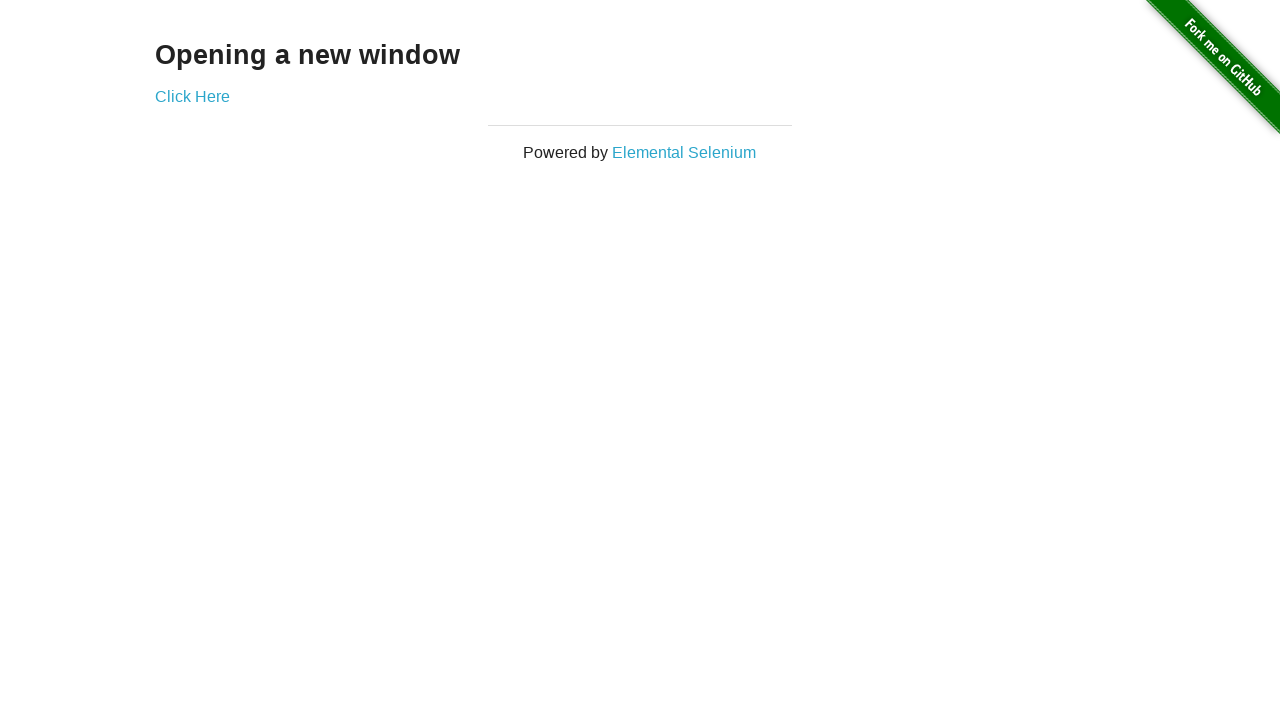

Clicked 'Click Here' link to open first new window at (192, 96) on xpath=//a[text()='Click Here']
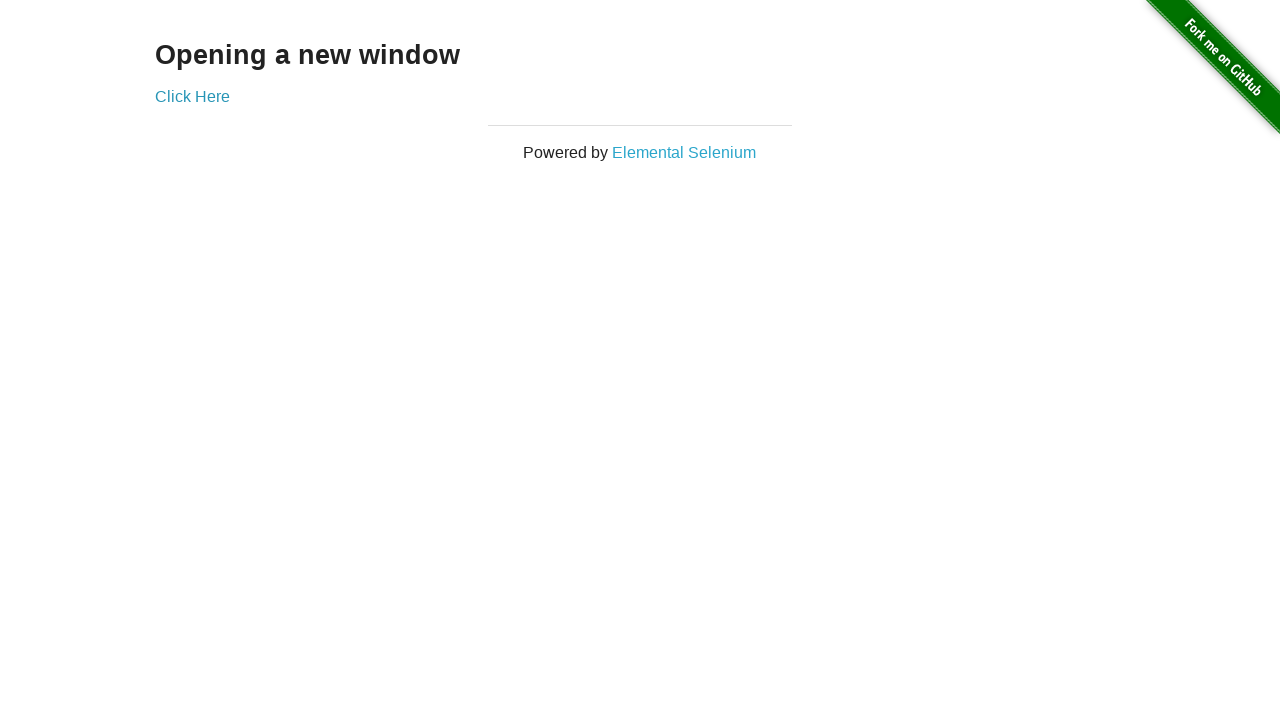

Clicked 'Click Here' link to open second new window at (192, 96) on xpath=//a[text()='Click Here']
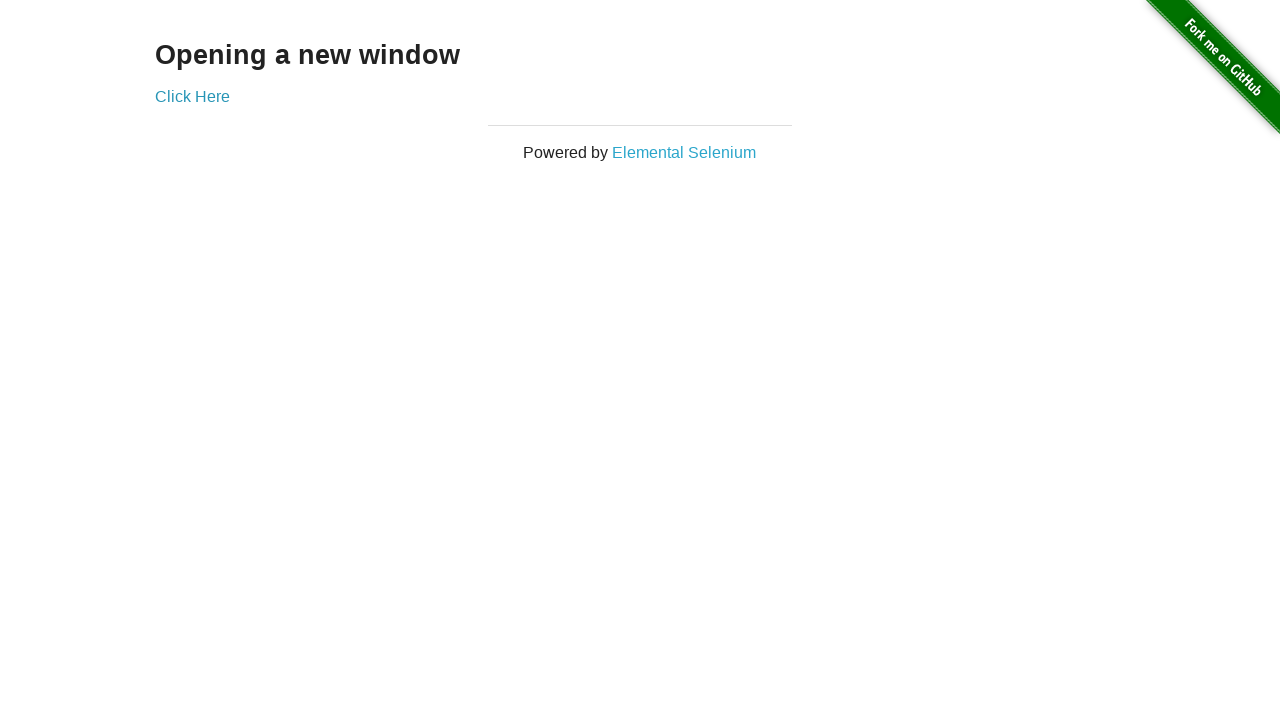

Retrieved all open pages/tabs from context
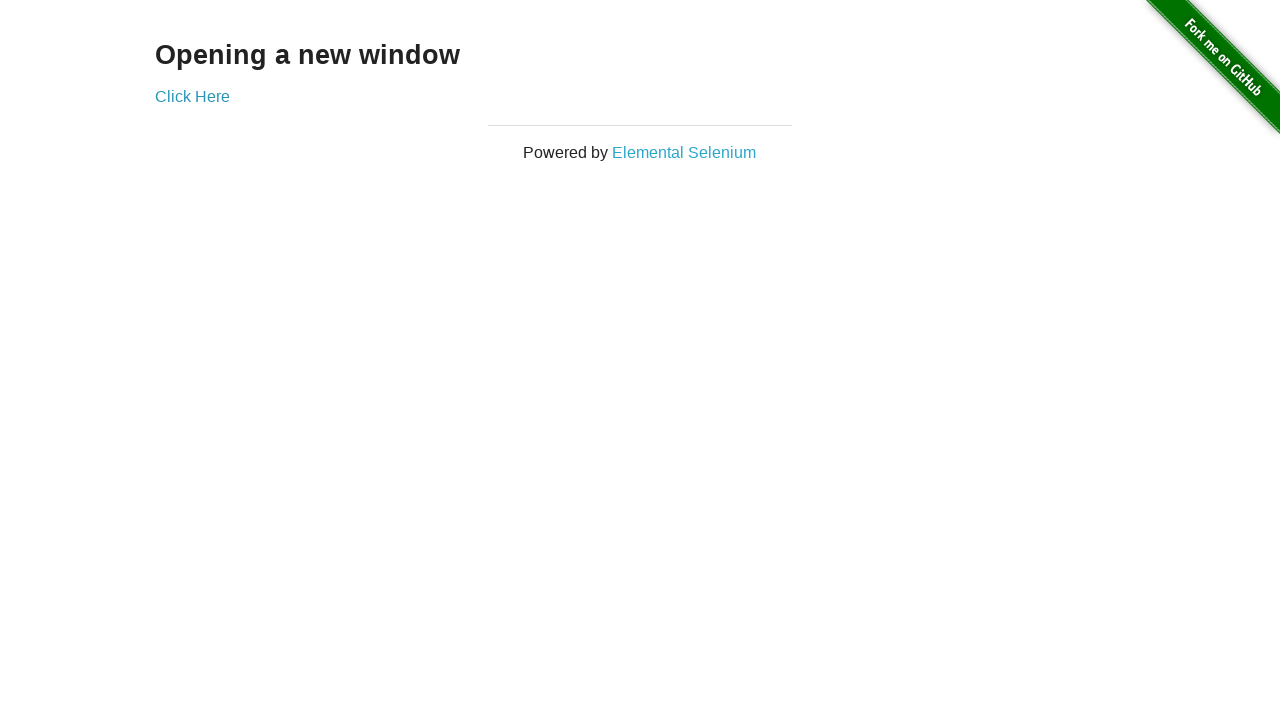

Located new window with title 'New Window'
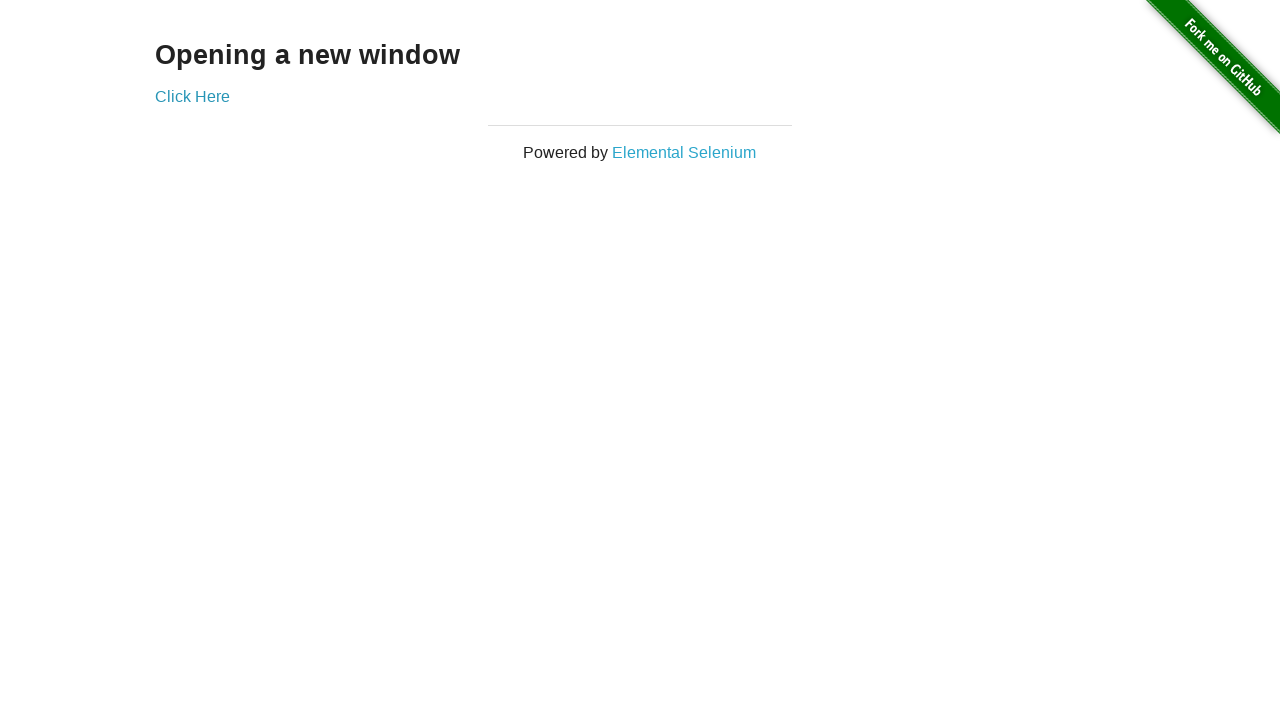

Waited for new window to fully load
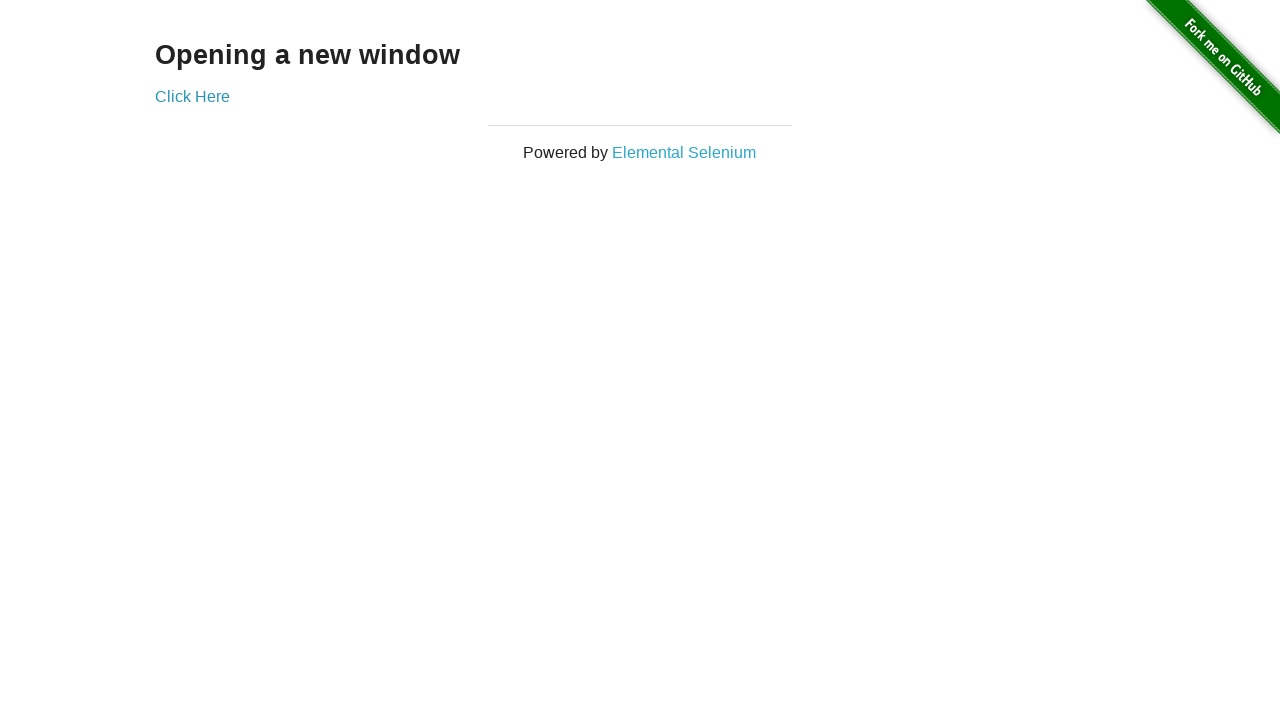

Verified new window has correct title 'New Window'
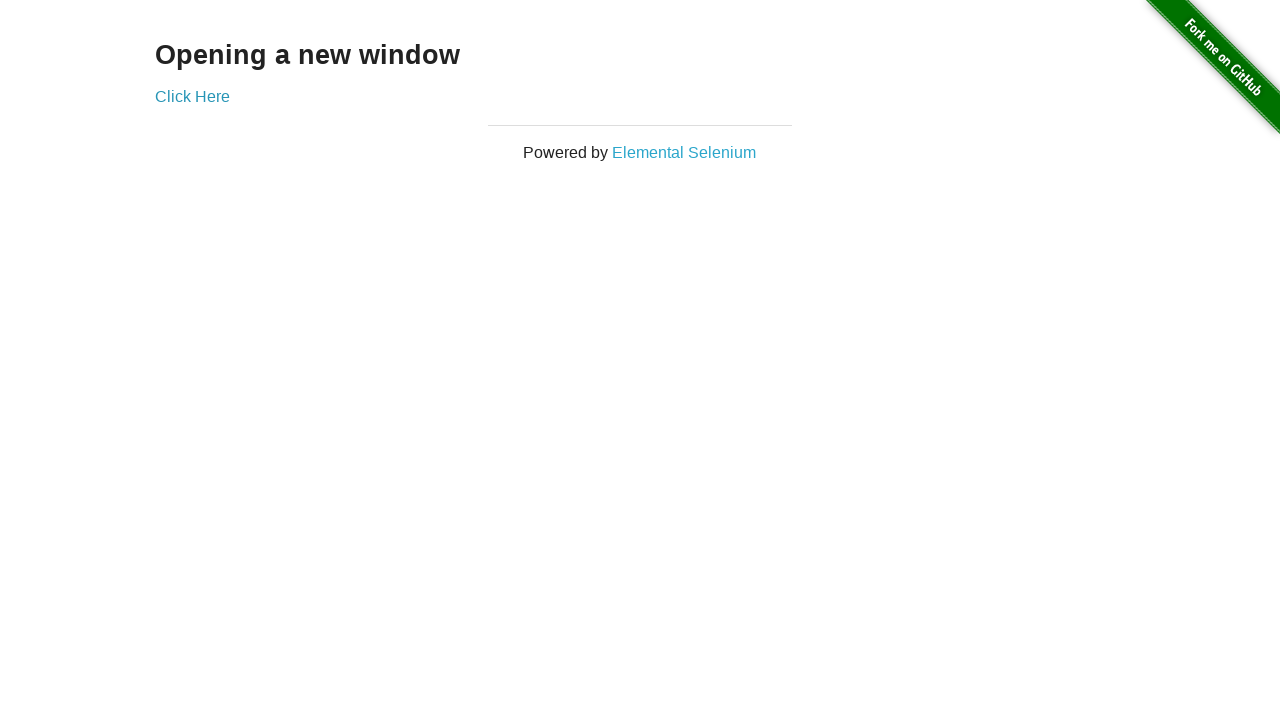

Brought original window to front
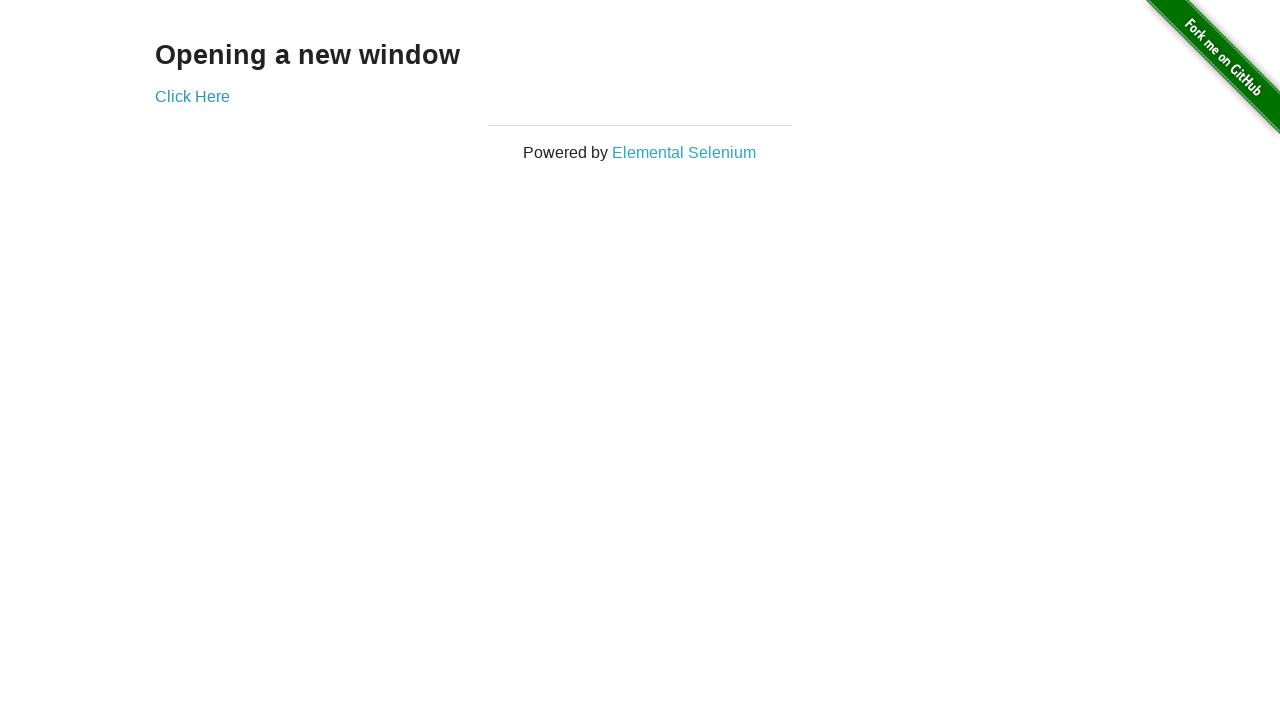

Verified original window has correct title 'The Internet'
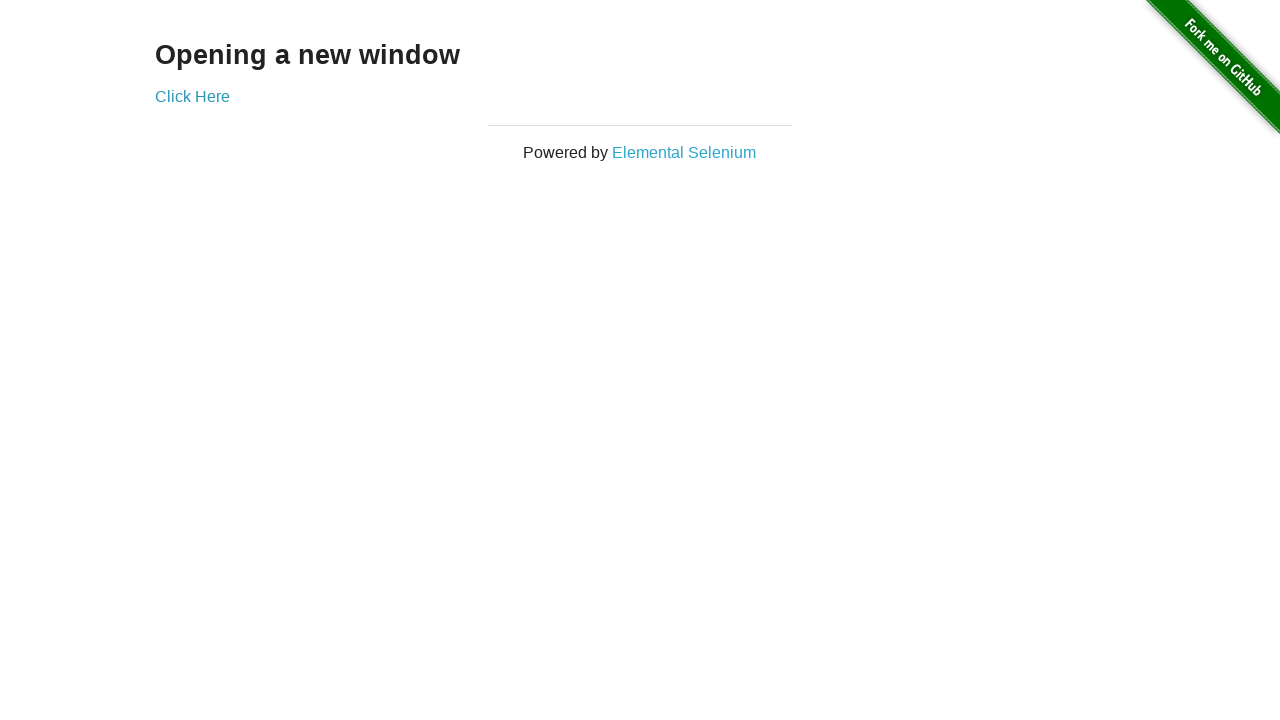

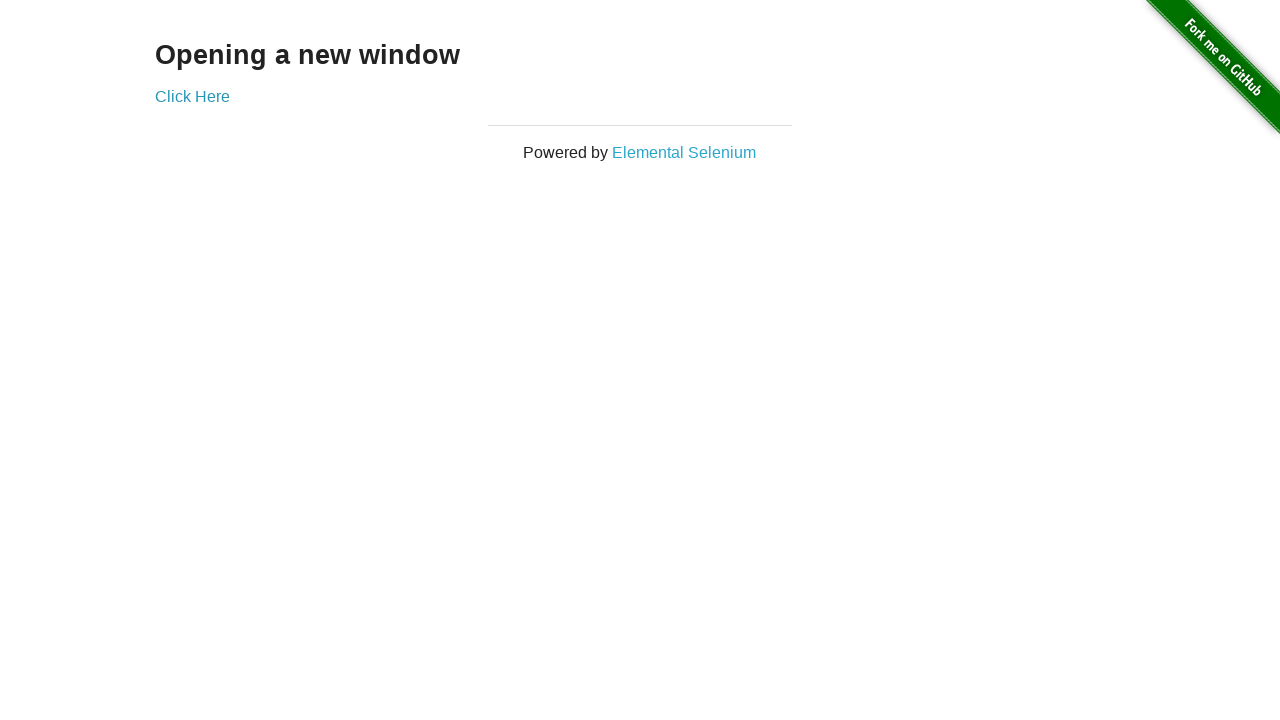